Tests dropdown selection functionality by selecting options using different methods (by index, by value, and by visible text)

Starting URL: https://rahulshettyacademy.com/AutomationPractice/

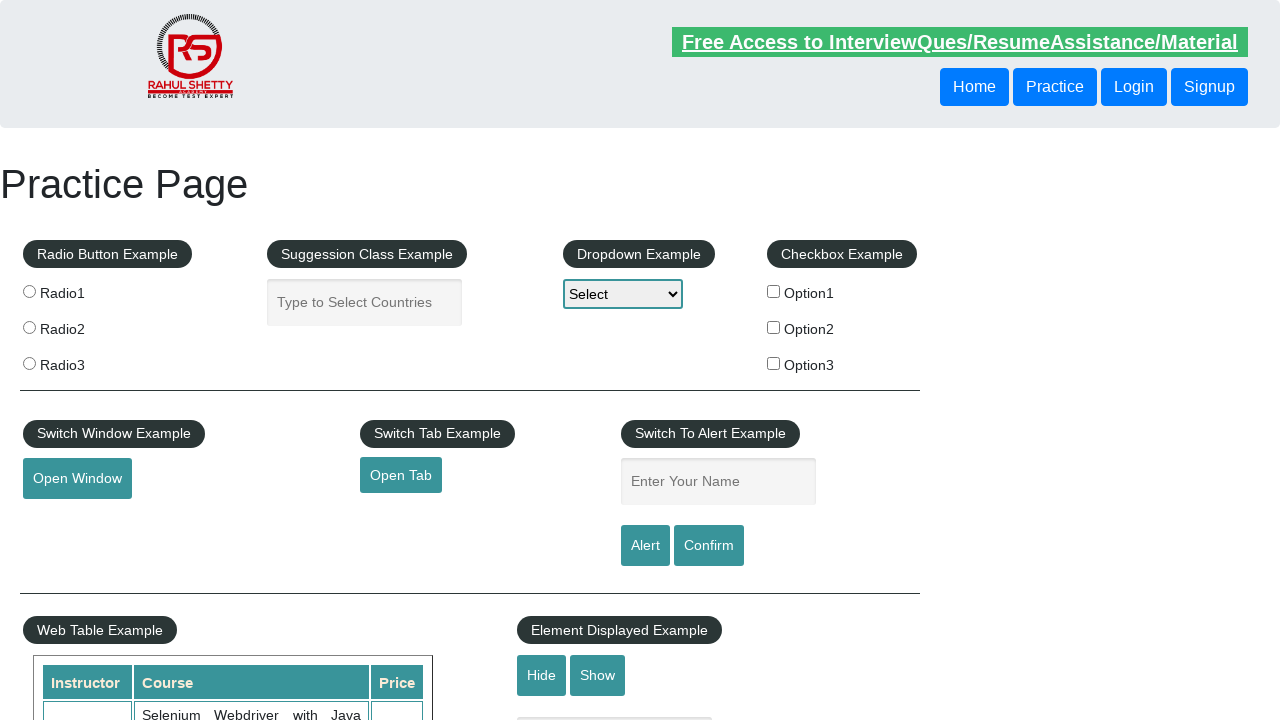

Selected dropdown option by index (Option1) on select#dropdown-class-example
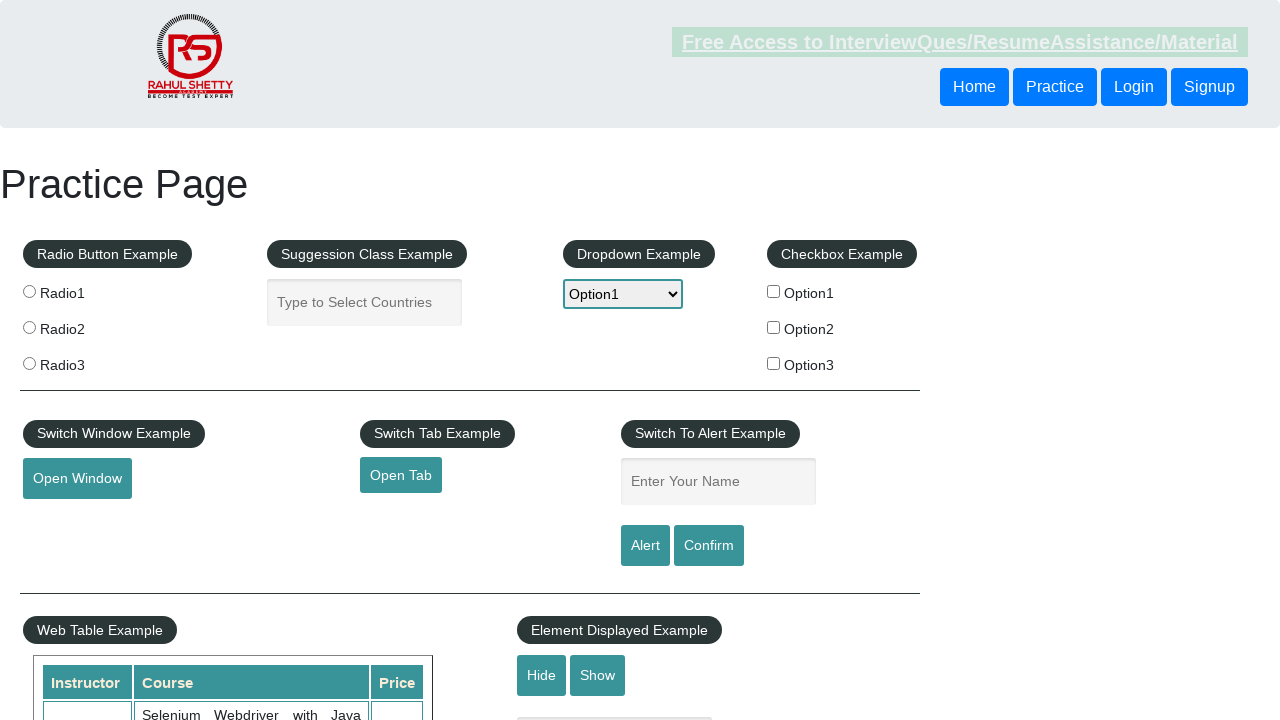

Selected dropdown option by value (option2) on select#dropdown-class-example
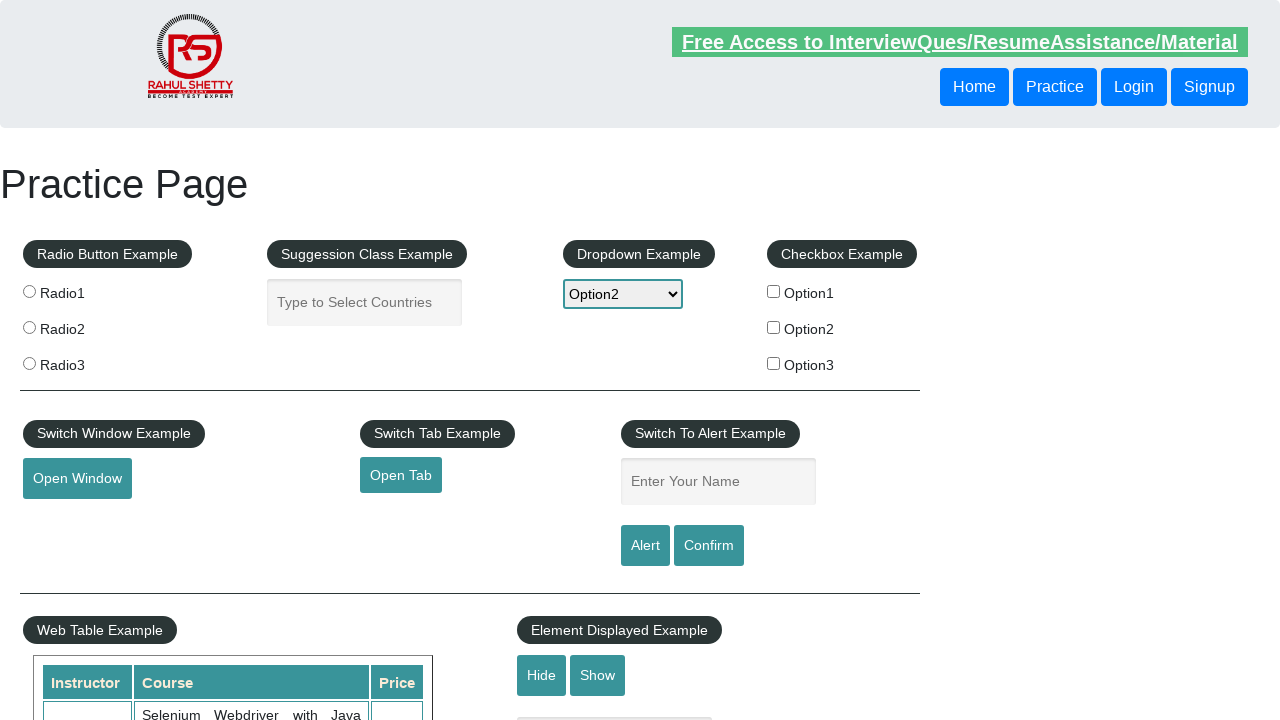

Selected dropdown option by visible text (Option3) on select#dropdown-class-example
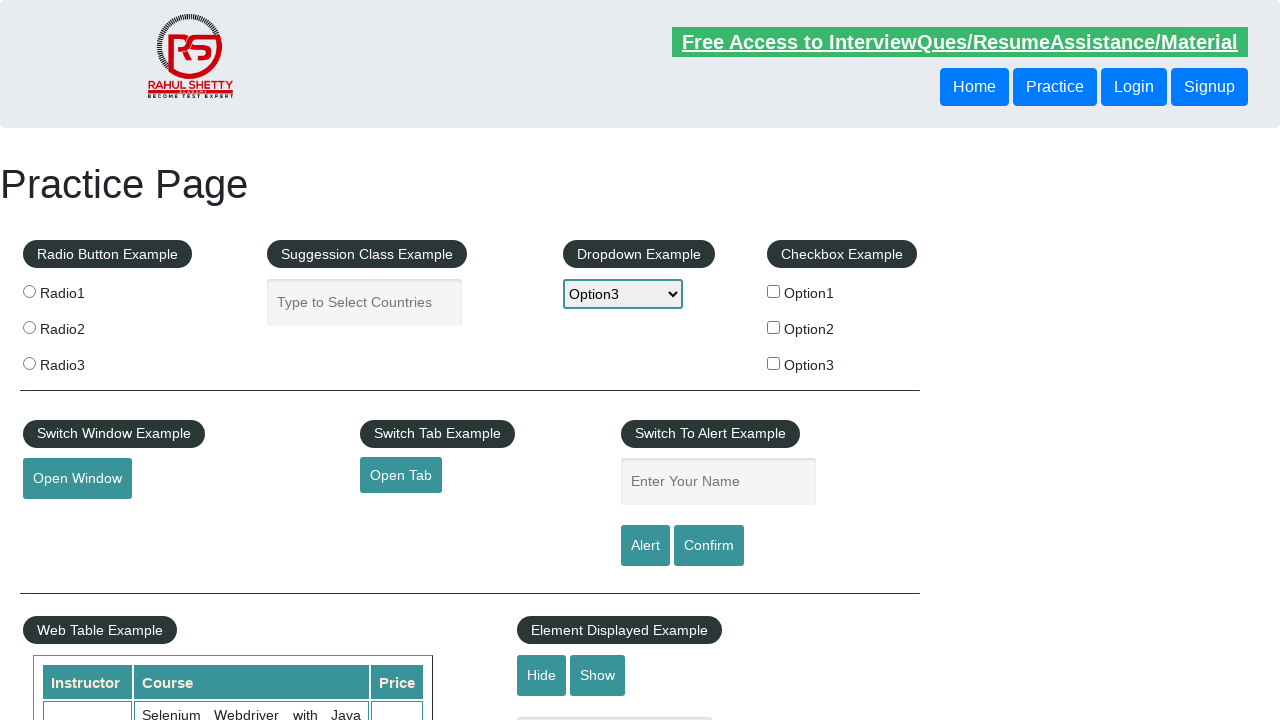

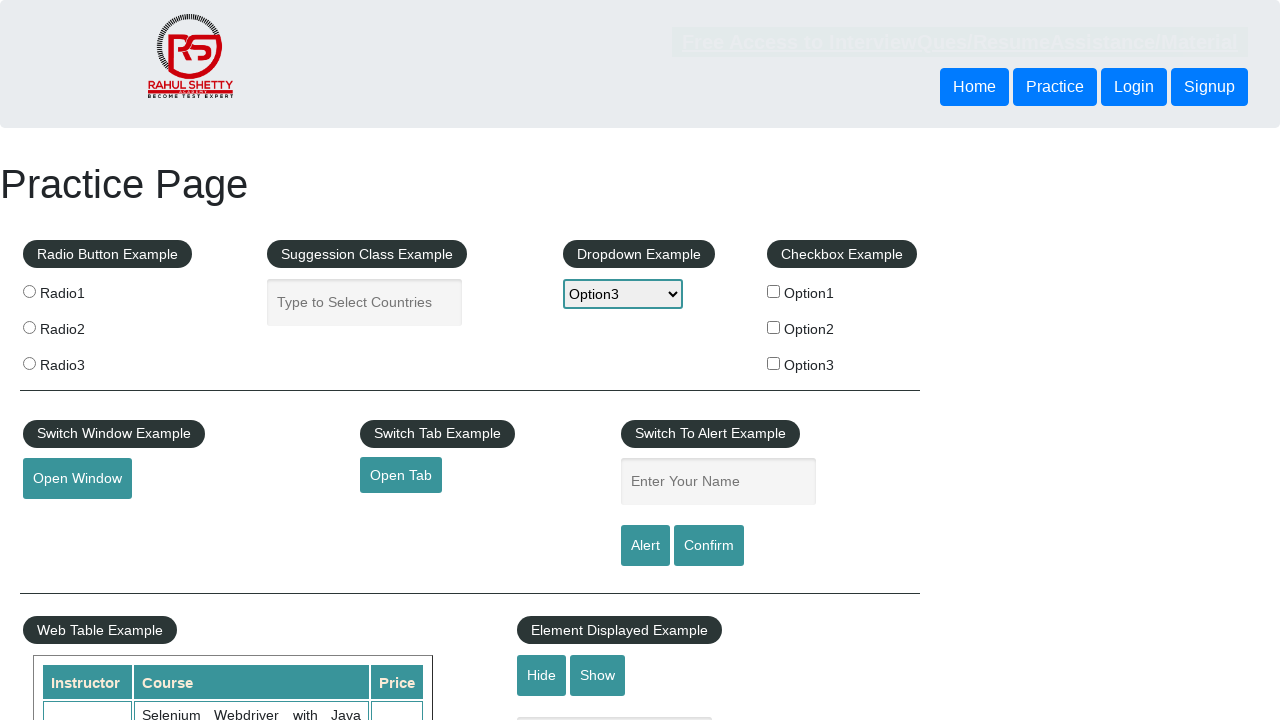